Tests multi-select dropdown functionality by selecting multiple options from a multi-select box

Starting URL: http://www.omayo.blogspot.com

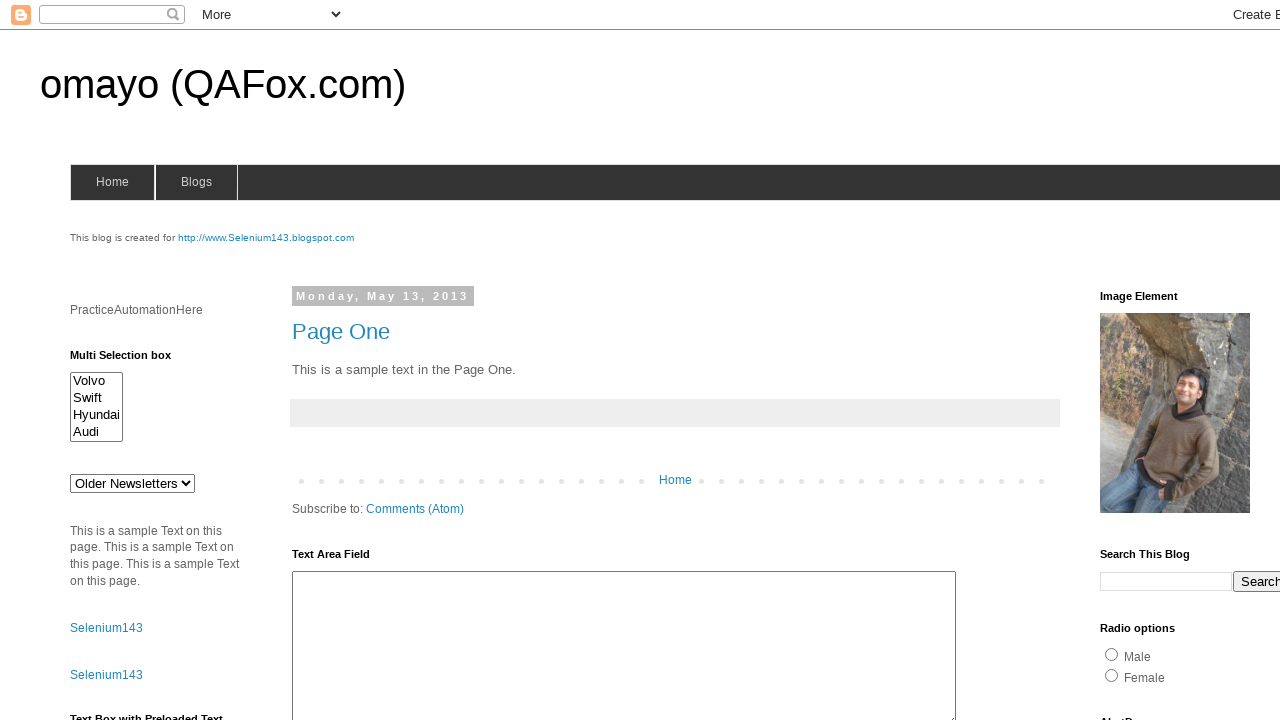

Located multi-select dropdown element with id 'multiselect1'
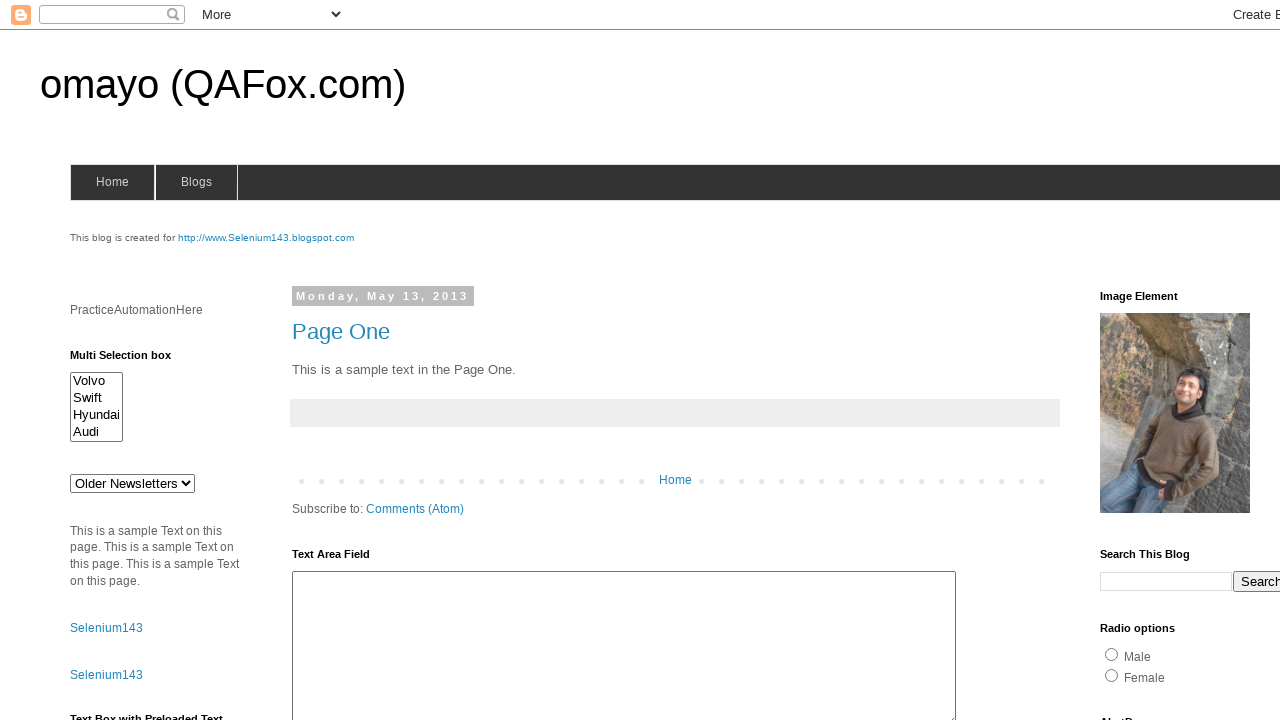

Selected multiple options from multi-select dropdown: Volvo, Swift, and Audi on #multiselect1
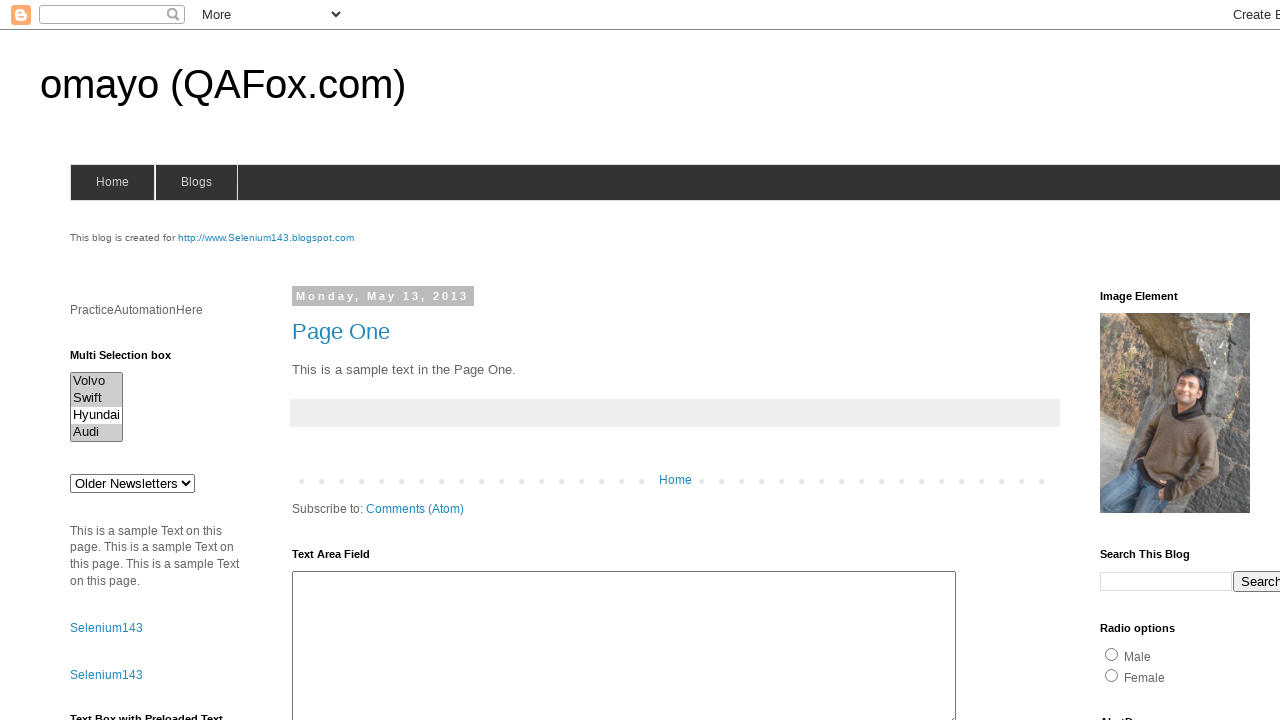

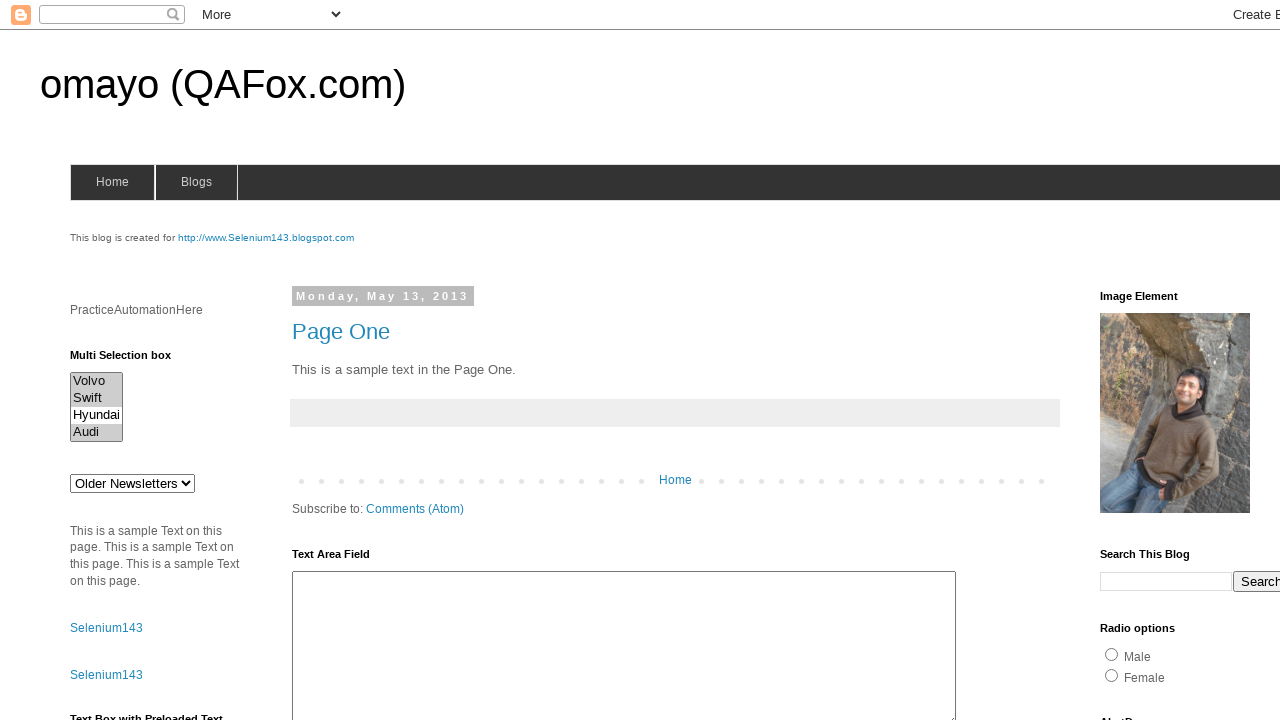